Tests form filling on a Selenium training page with dynamic attributes by locating elements with partial class names and XPath, filling in a sign-up form, and verifying the success message appears.

Starting URL: https://v1.training-support.net/selenium/dynamic-attributes

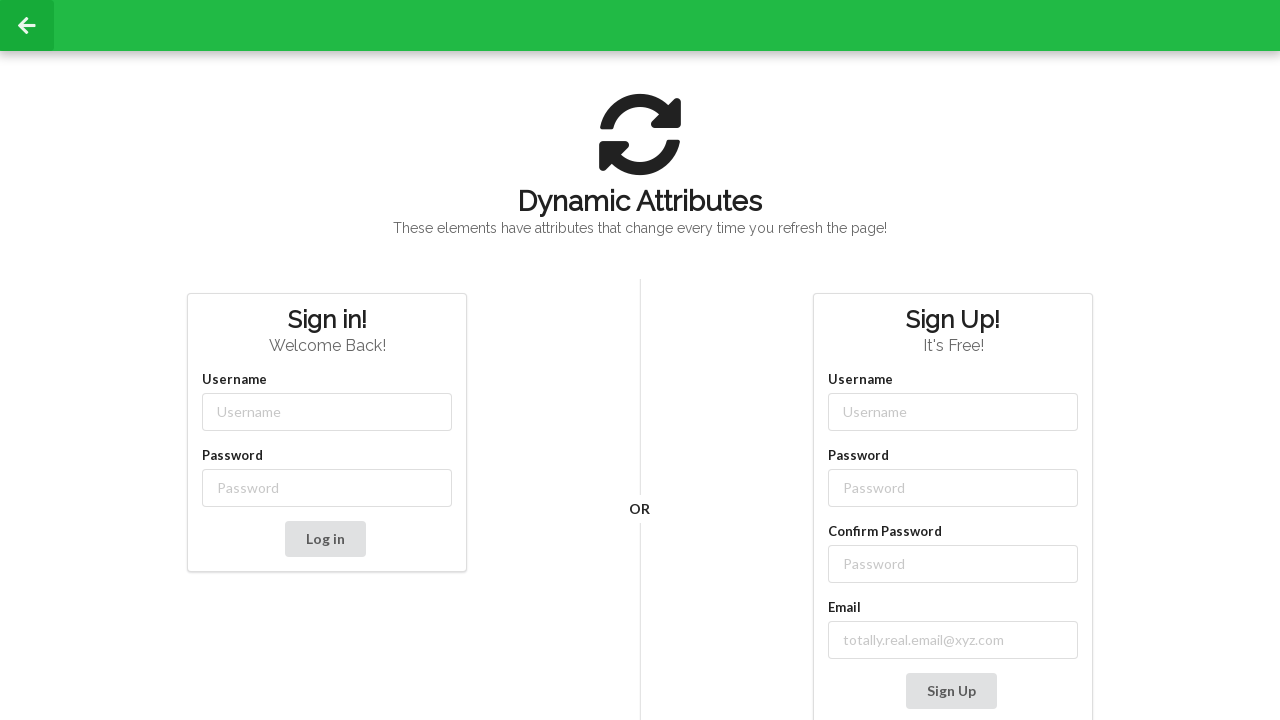

Filled username field with 'Deku' using dynamic class selector on //input[contains(@class, '-username')]
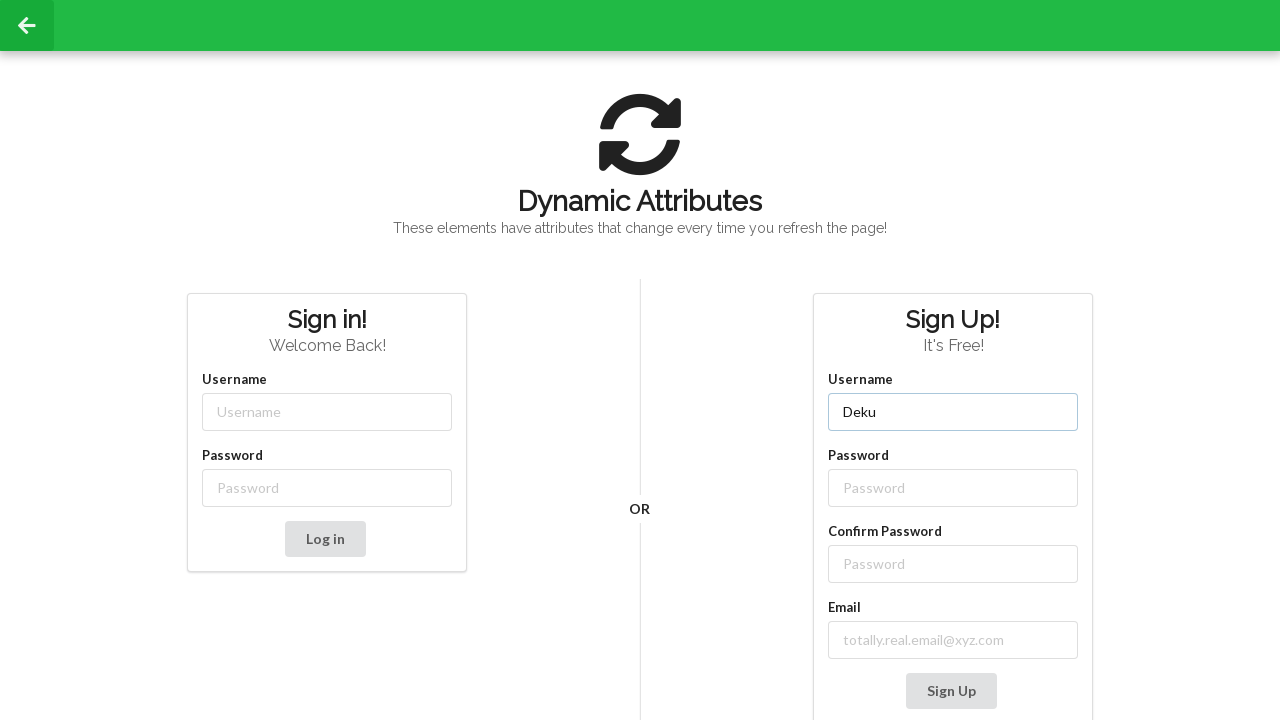

Filled password field with 'PlusUltra!' using dynamic class selector on //input[contains(@class, '-password')]
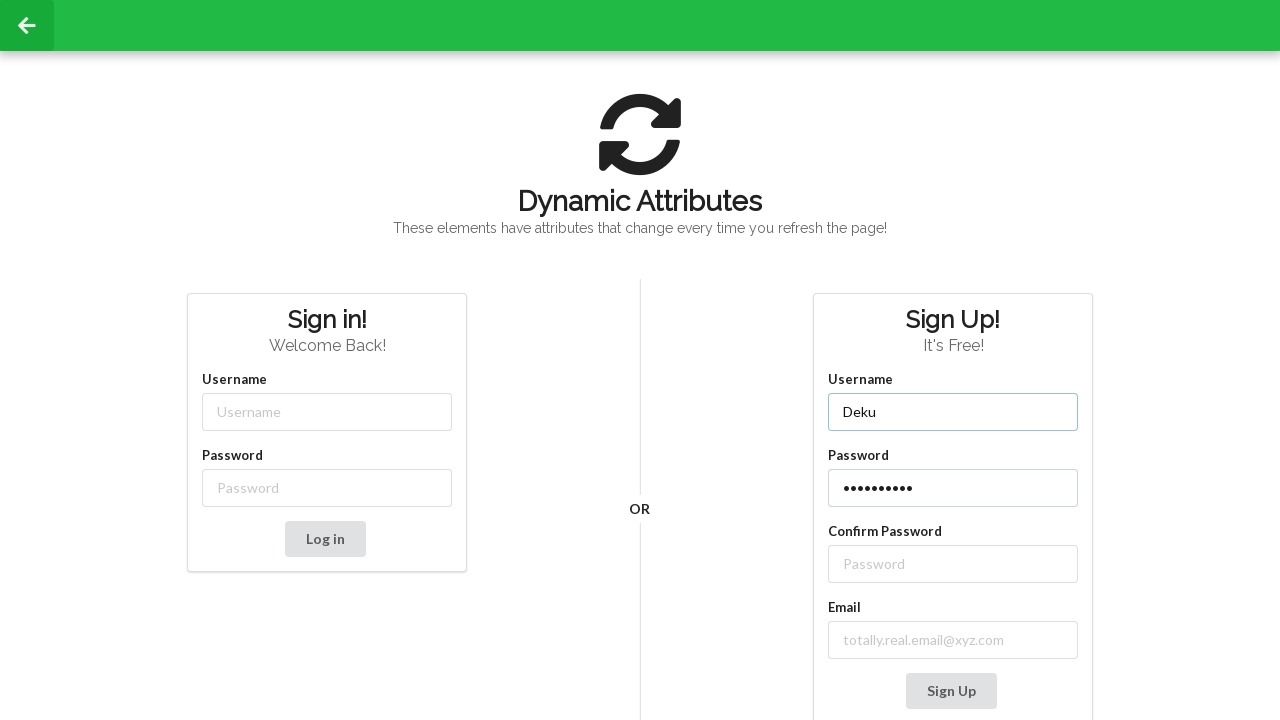

Filled confirm password field with 'PlusUltra!' using XPath relative to label on //label[contains(text(), 'Confirm Password')]//following::input
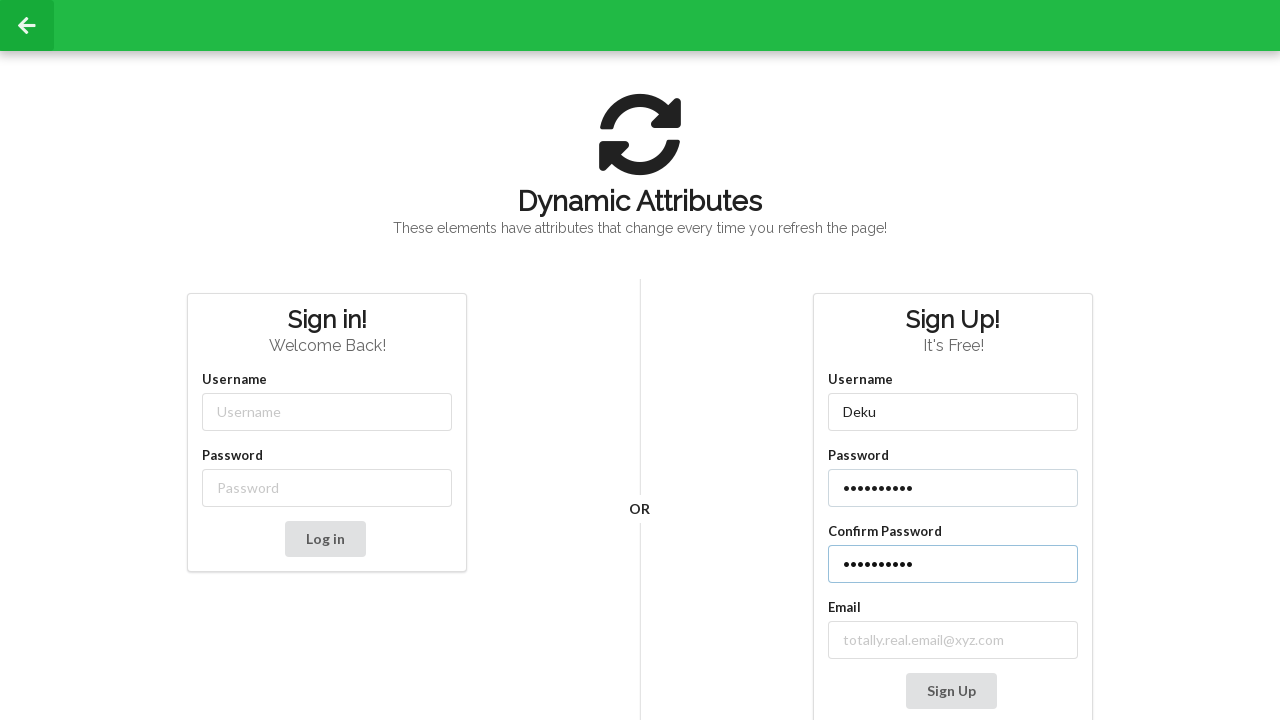

Filled email field with 'deku@ua.edu' using dynamic class selector on //input[contains(@class, 'email-')]
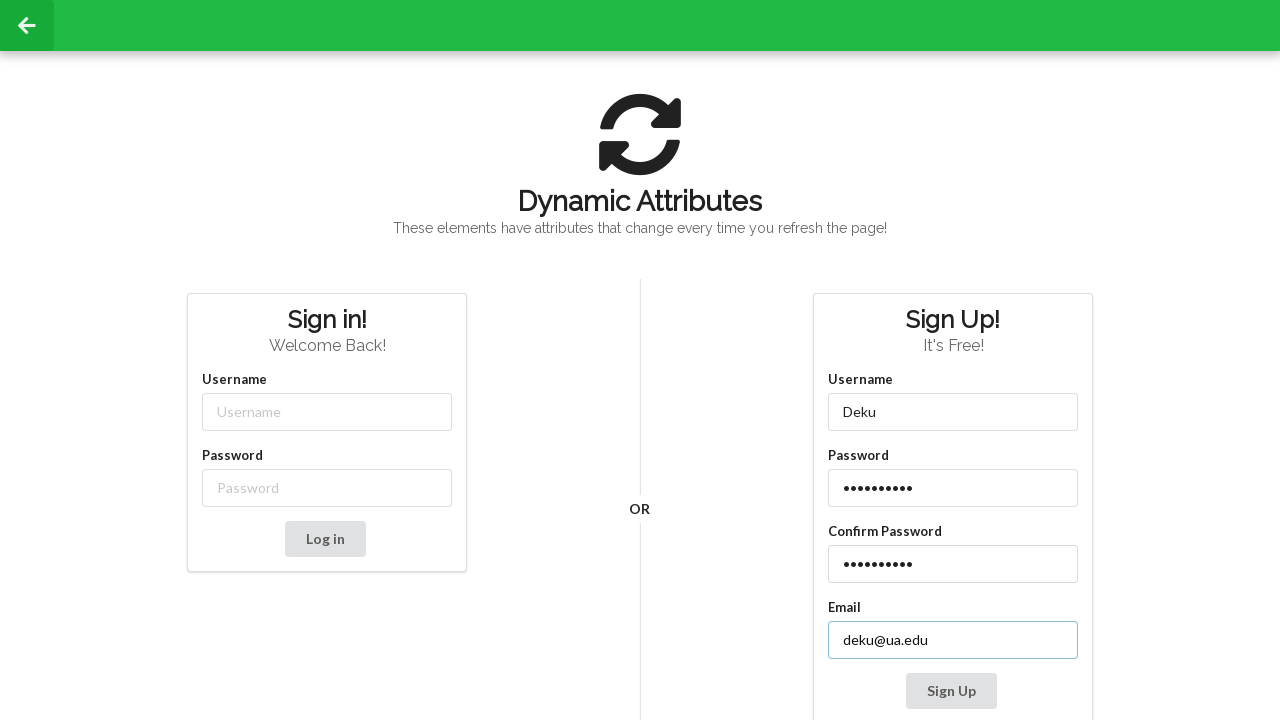

Clicked the Sign Up button to submit form at (951, 691) on xpath=//button[text()='Sign Up']
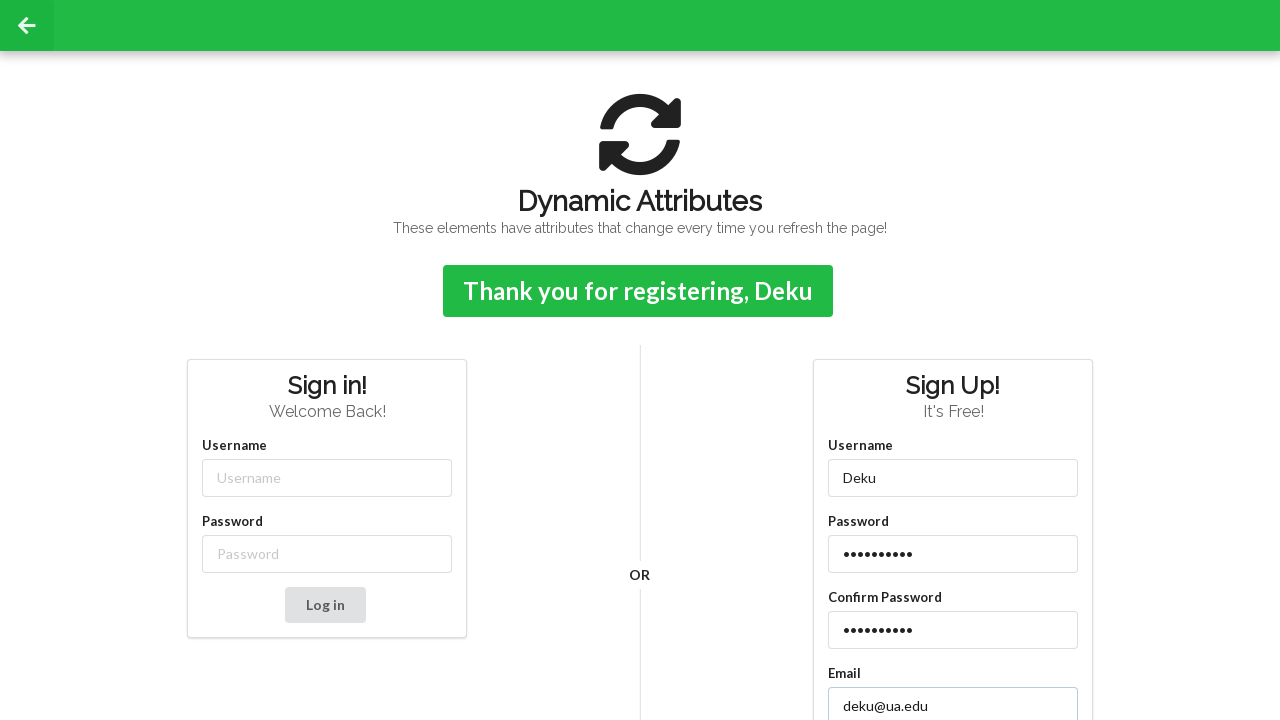

Success confirmation message appeared on the page
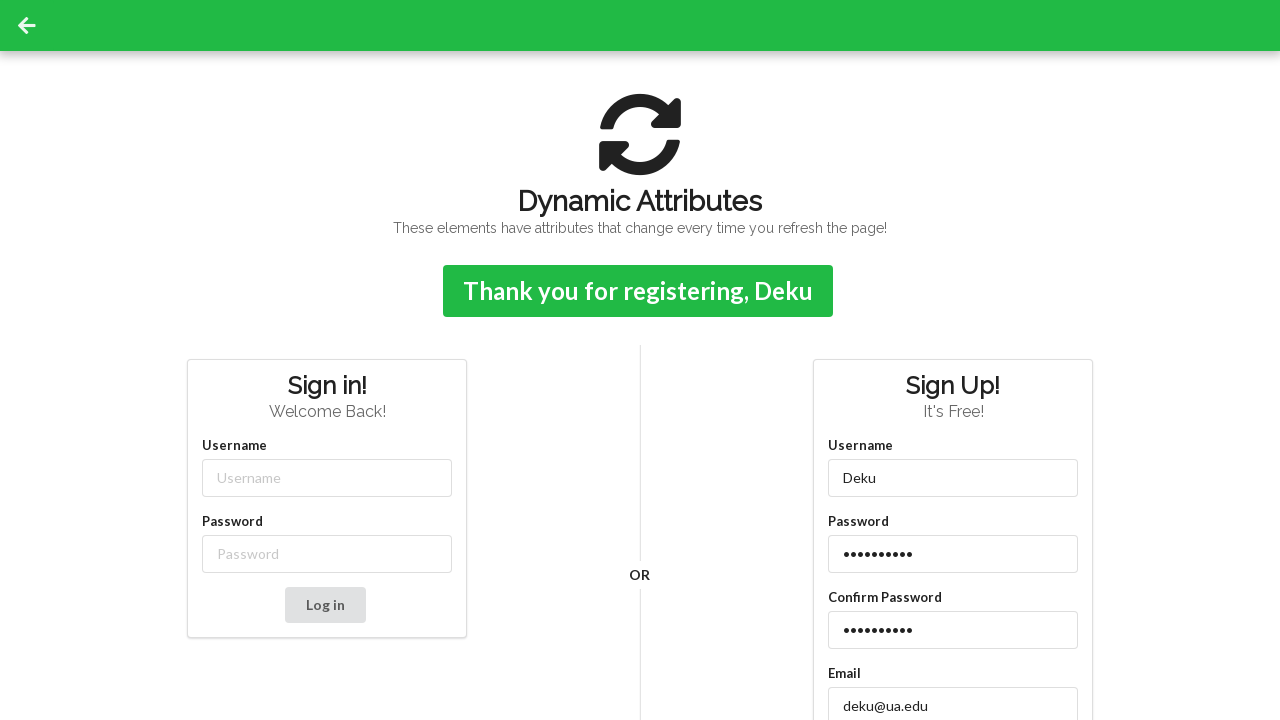

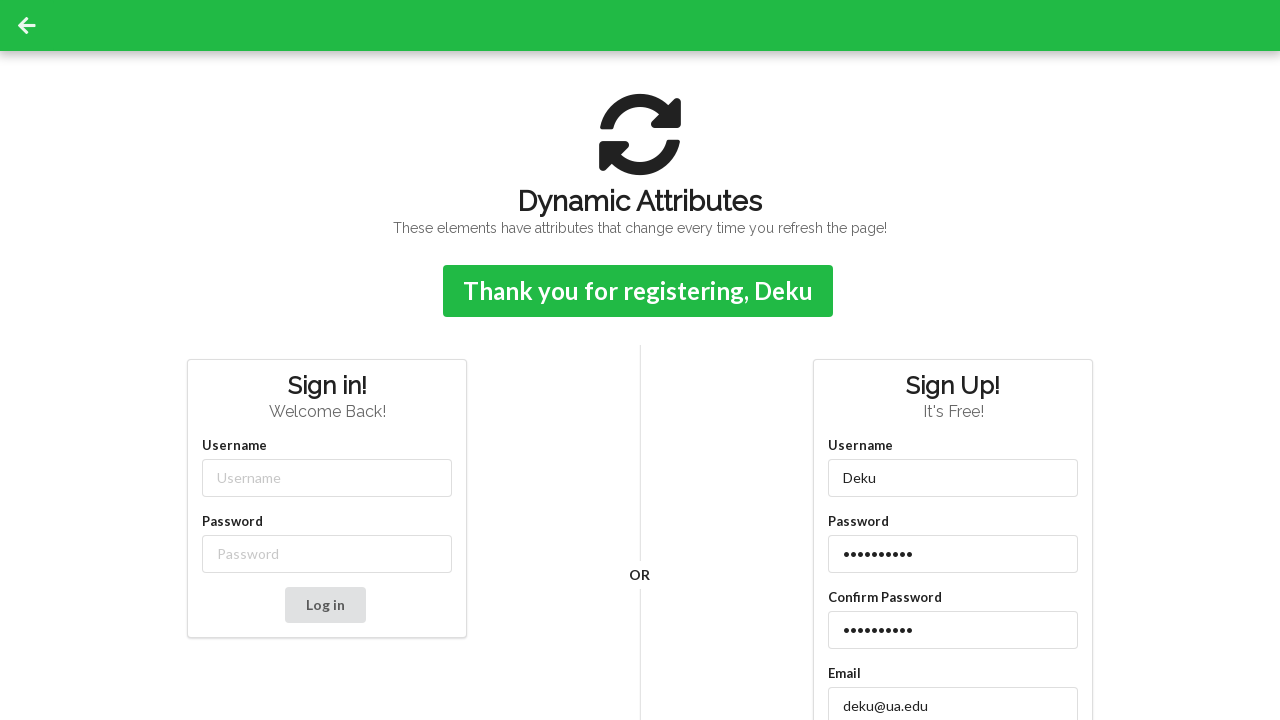